Opens the VWO application homepage and verifies the page loads by checking the page title

Starting URL: https://app.vwo.com

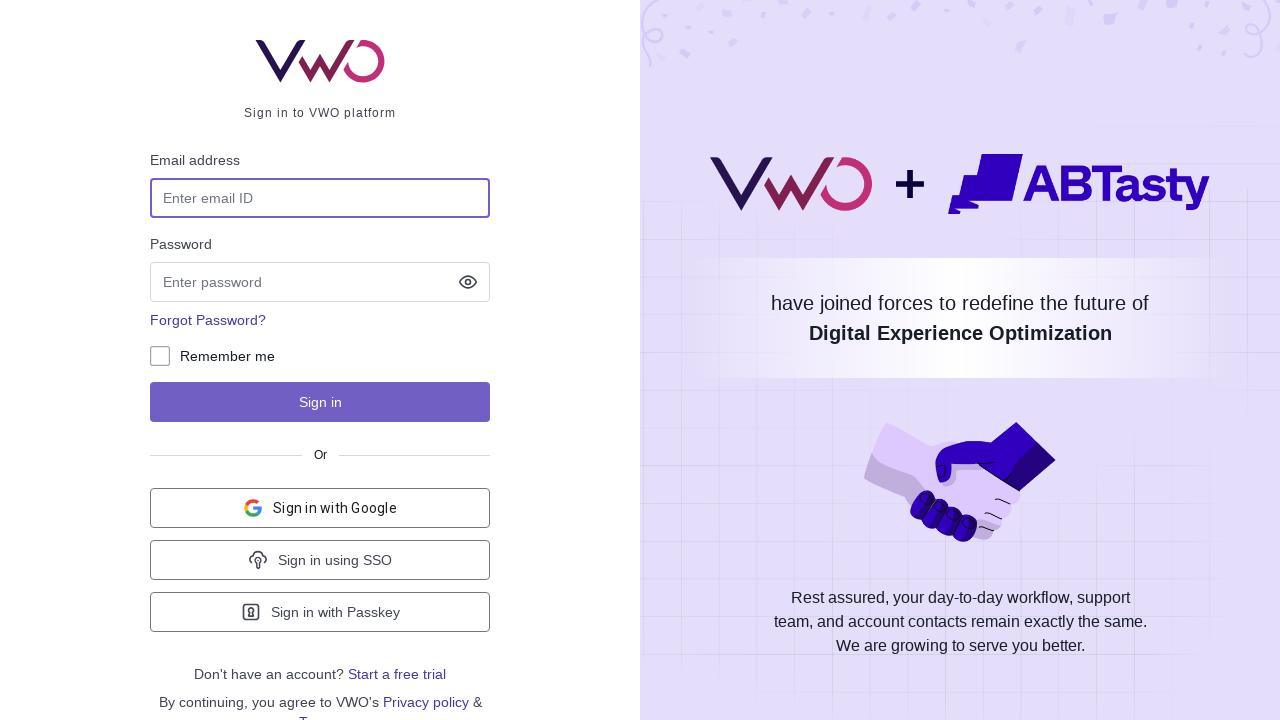

Navigated to VWO application homepage at https://app.vwo.com
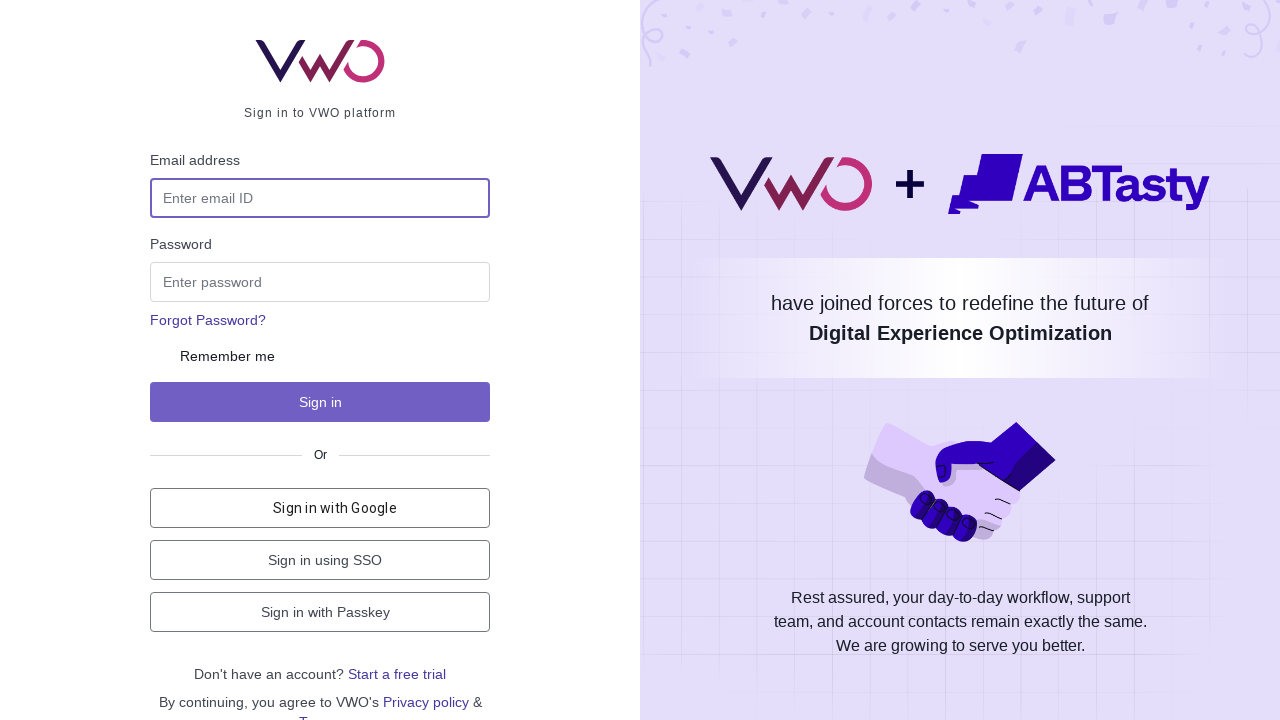

Retrieved page title: Login - VWO
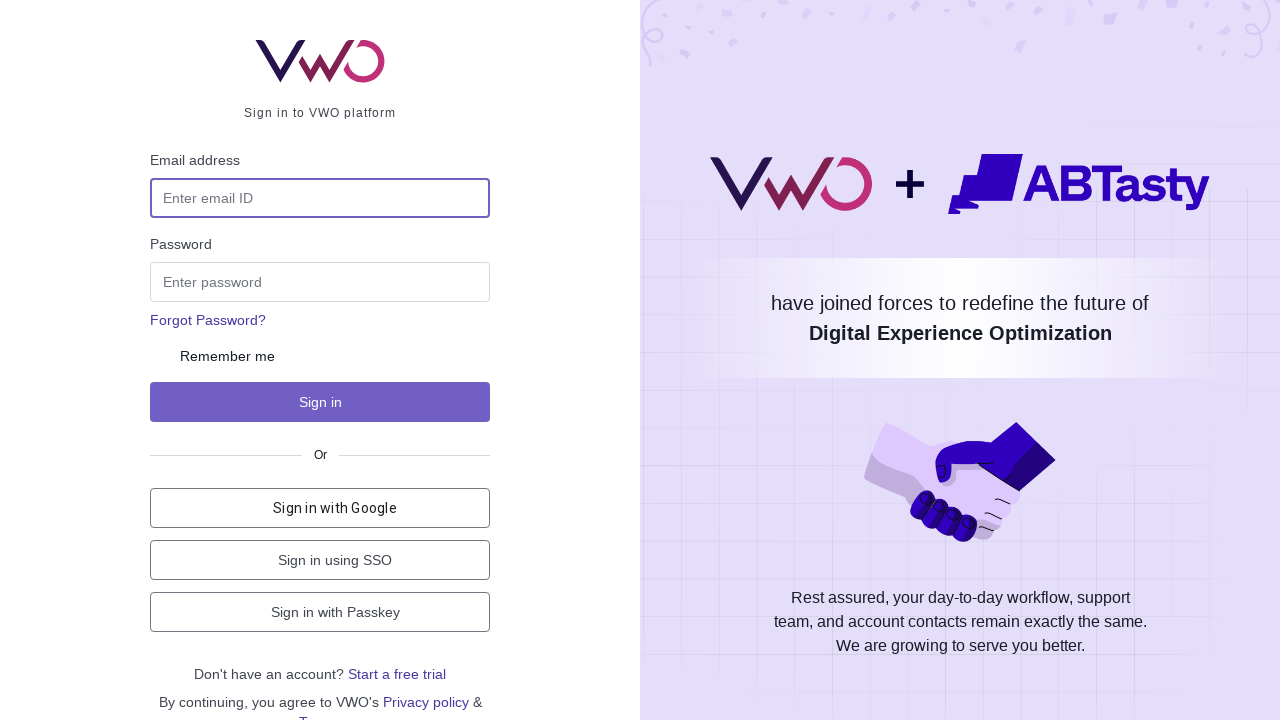

Printed page title to console
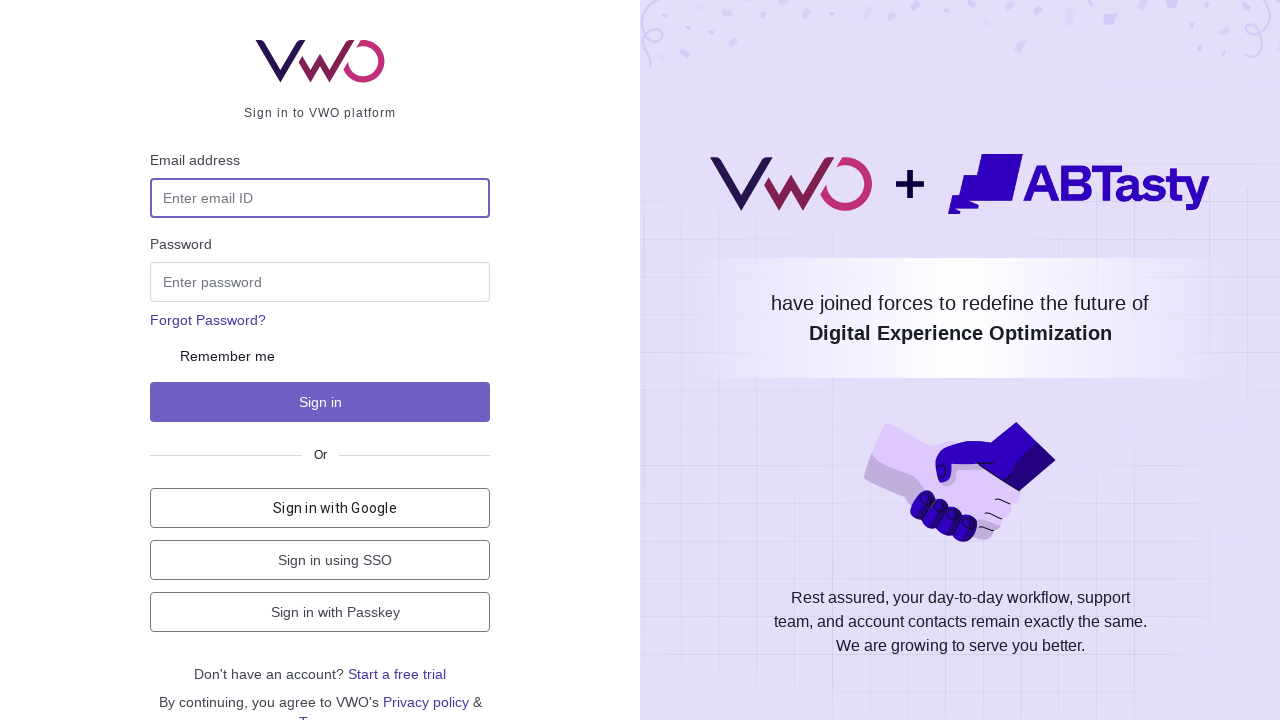

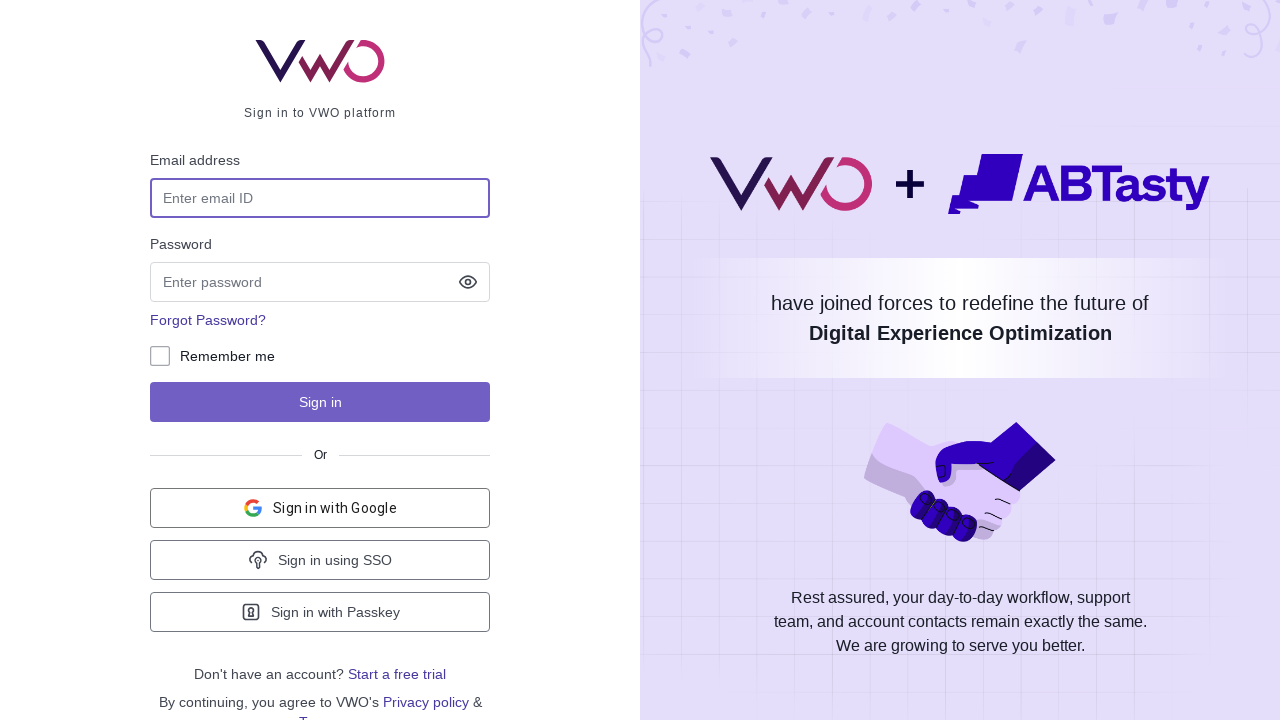